Navigates to the Cydeo practice inputs page, clicks the "Home" navigation link, and verifies that the page title becomes "Practice".

Starting URL: https://practice.cydeo.com/inputs

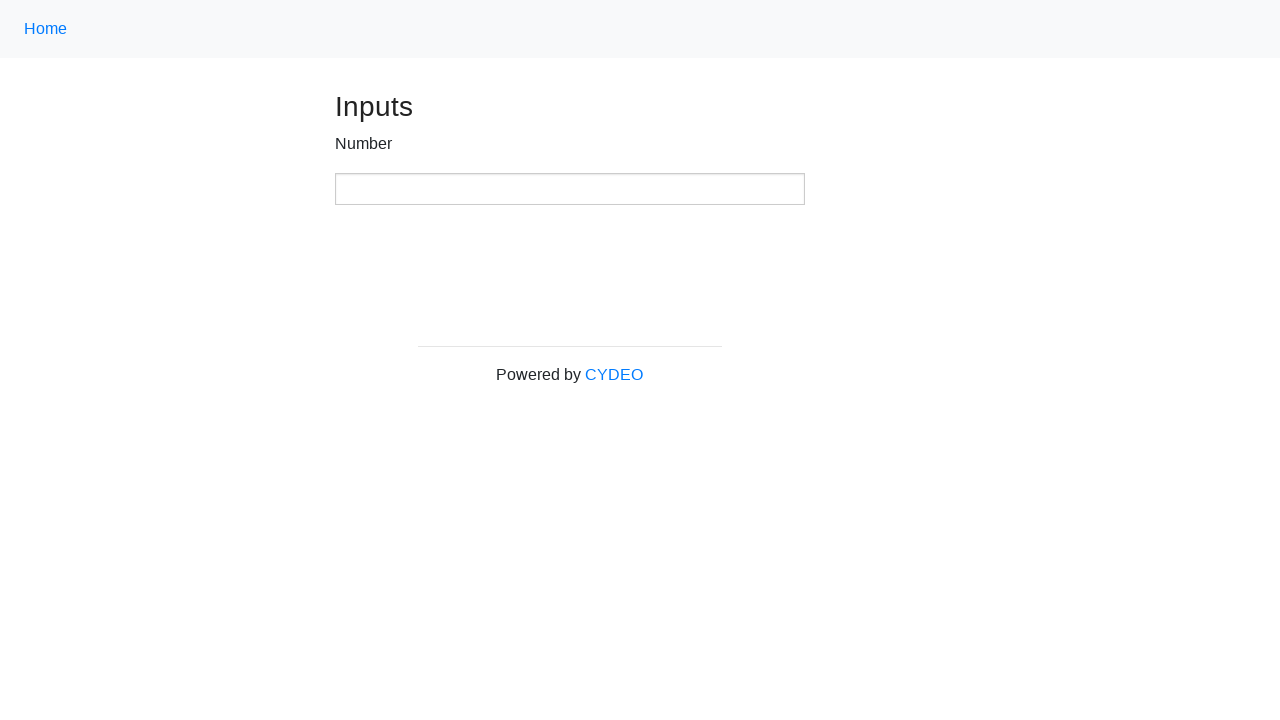

Clicked the Home navigation link at (46, 29) on .nav-link
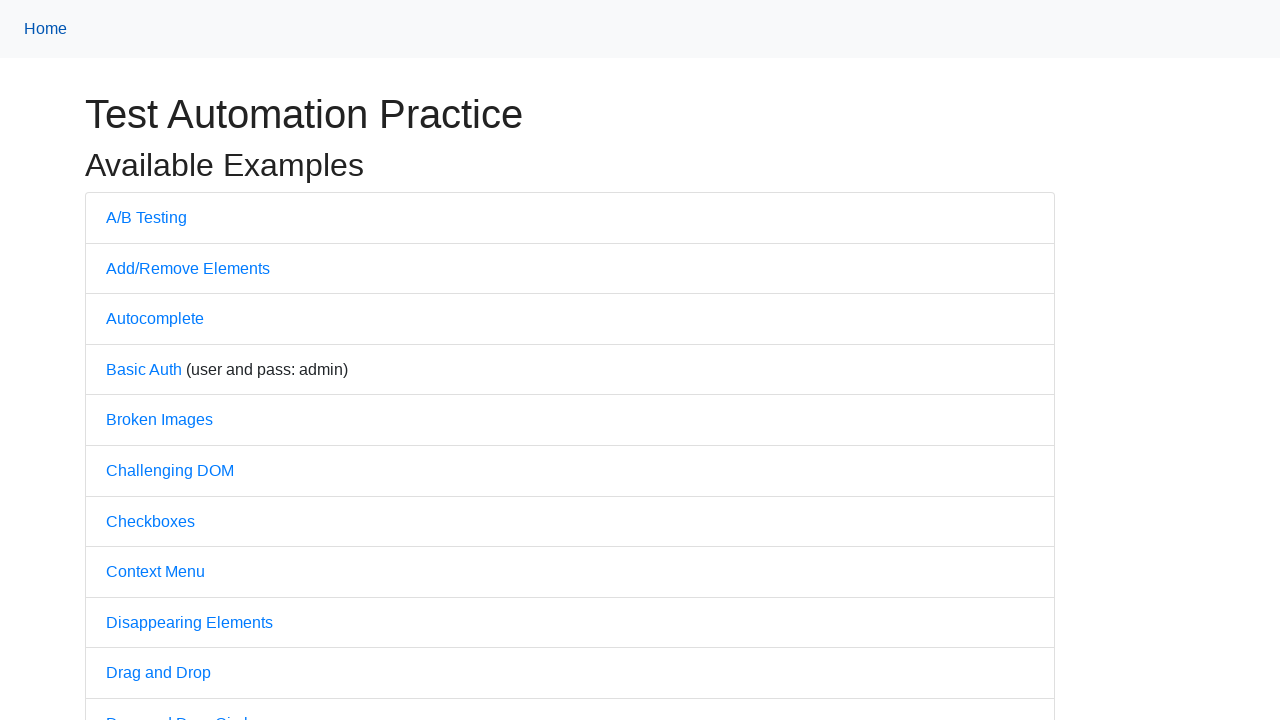

Page load state completed after navigation
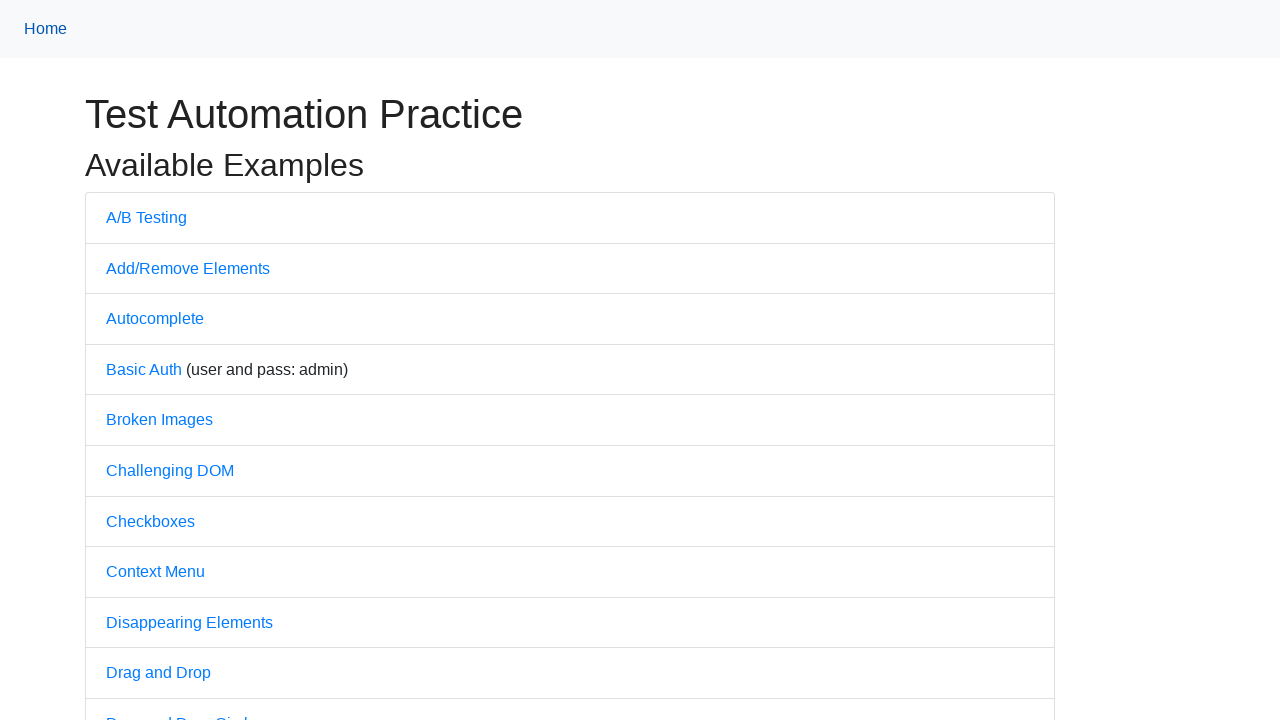

Retrieved page title: 'Practice'
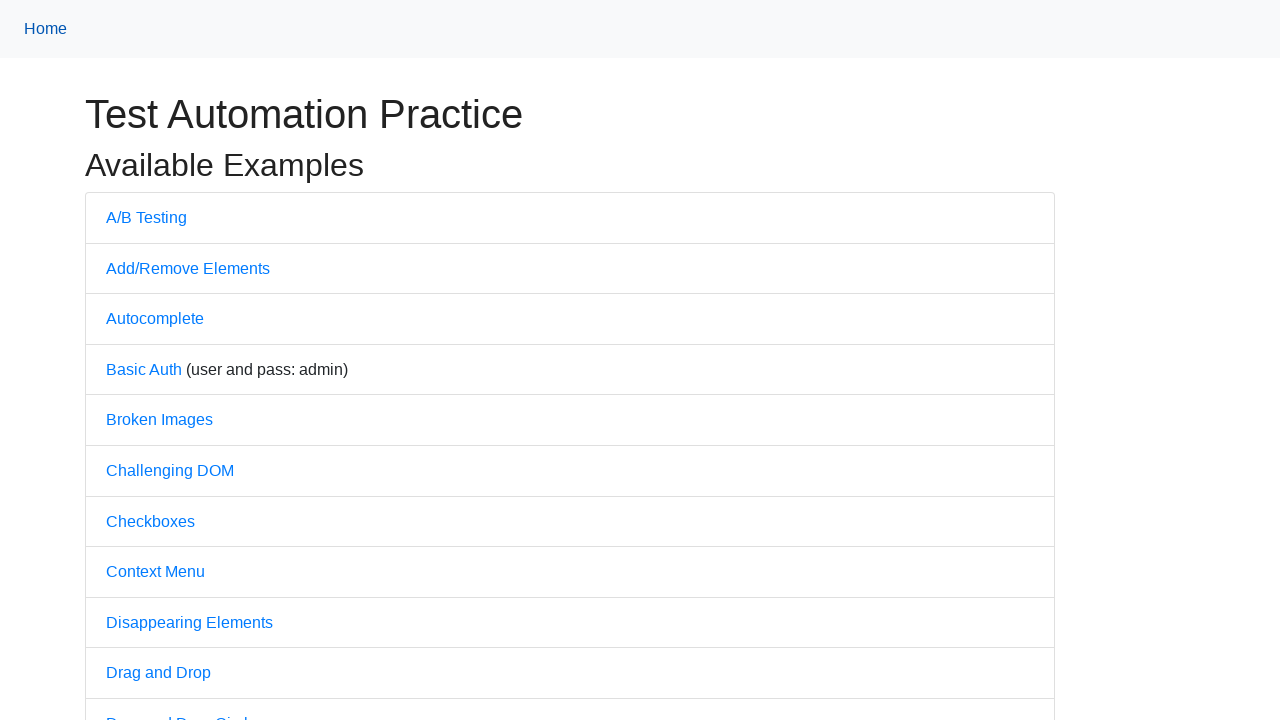

Verified page title is 'Practice' as expected
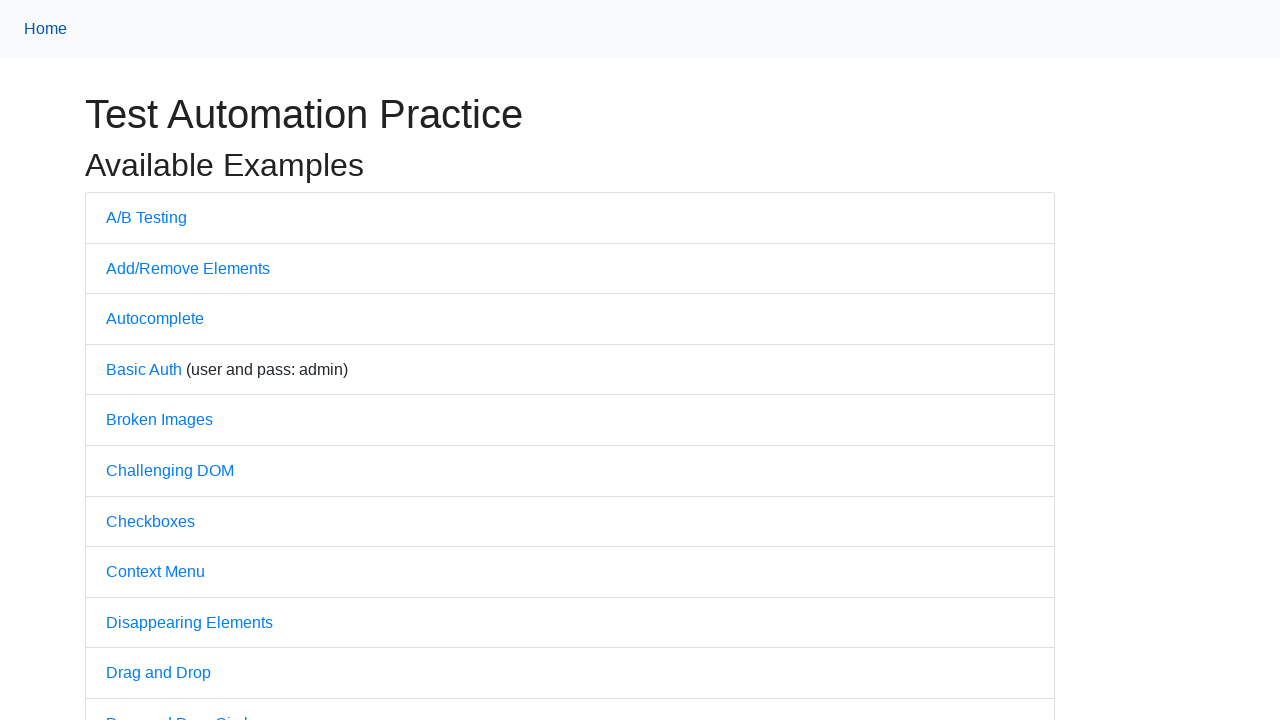

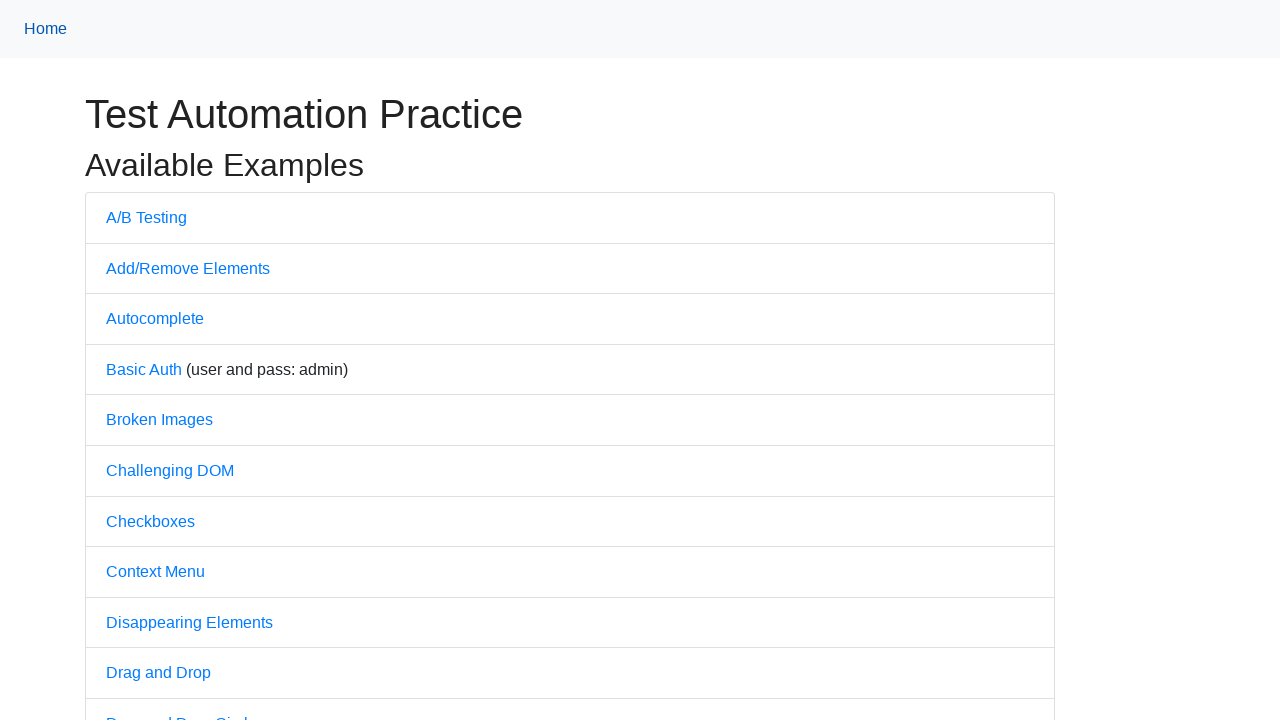